Tests horizontal scrolling functionality by navigating to a dashboard page and scrolling right using JavaScript execution.

Starting URL: https://dashboards.handmadeinteractive.com/jasonlove/

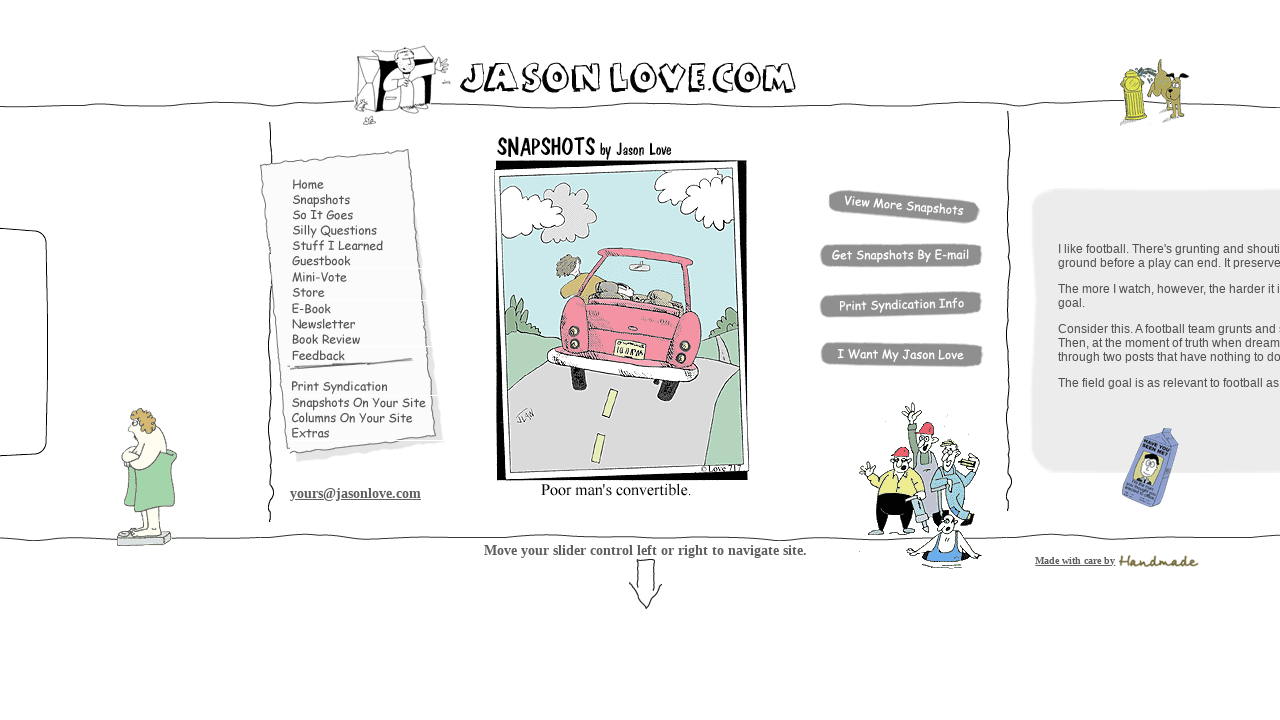

Waited for page to reach networkidle state
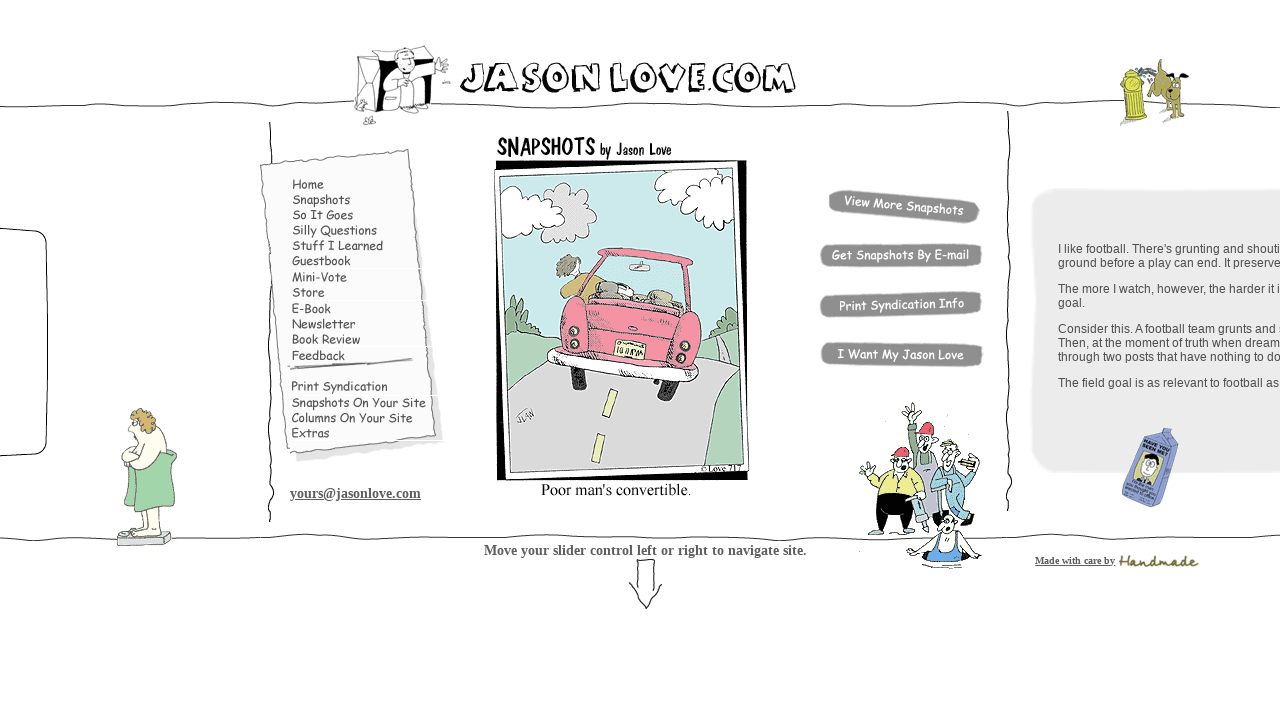

Scrolled right by 2000 pixels using JavaScript
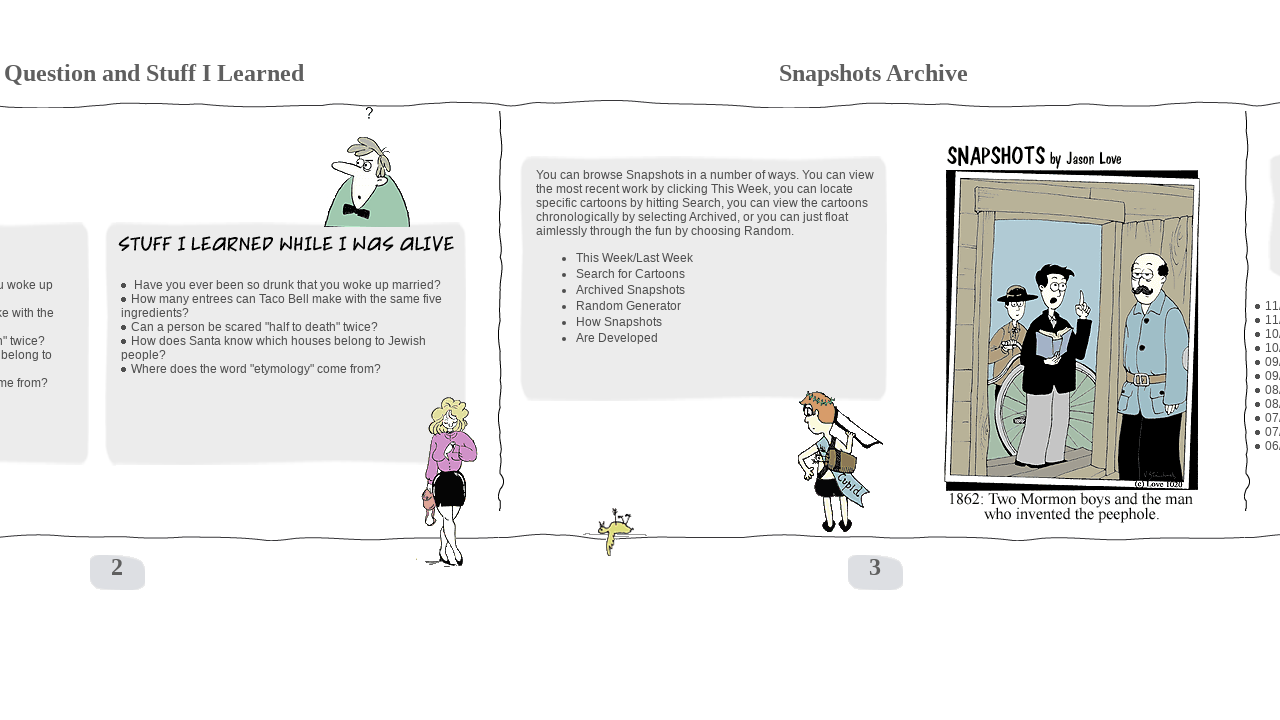

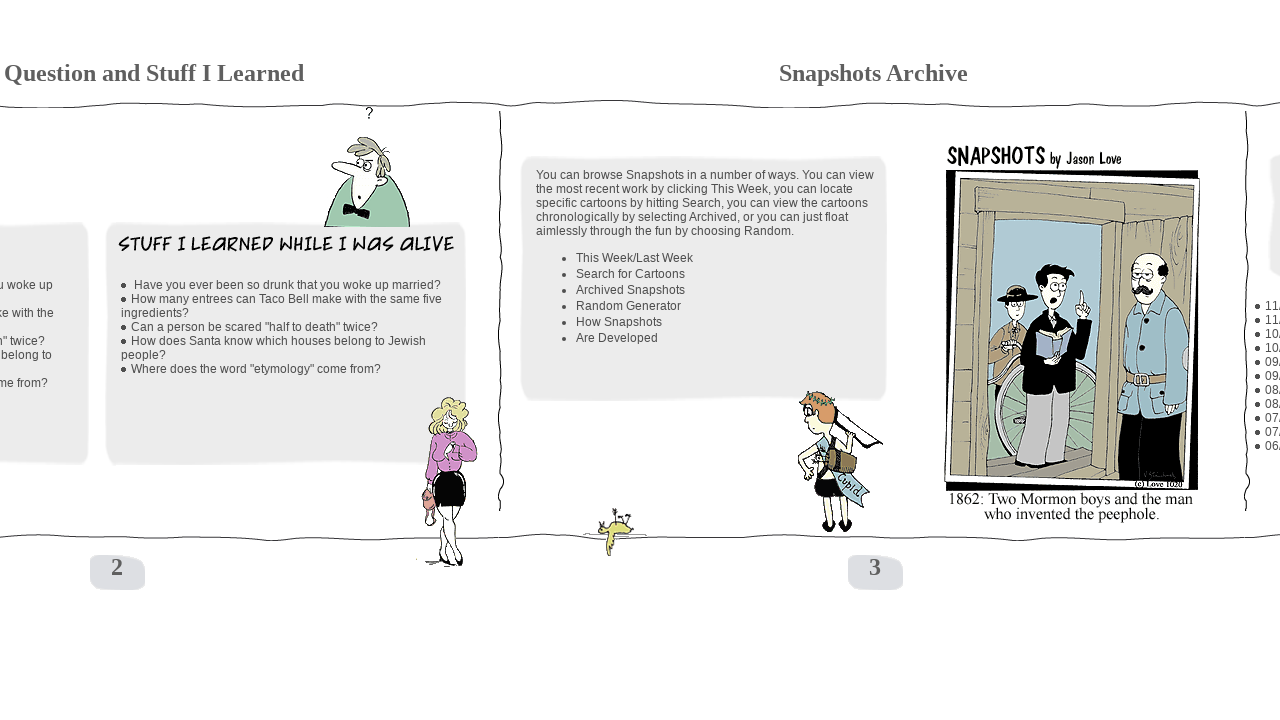